Tests implicit wait functionality by clicking a button that starts a timer and then verifying that a dynamically loaded element becomes visible

Starting URL: https://seleniumpractise.blogspot.com/2016/08/how-to-use-explicit-wait-in-selenium.html

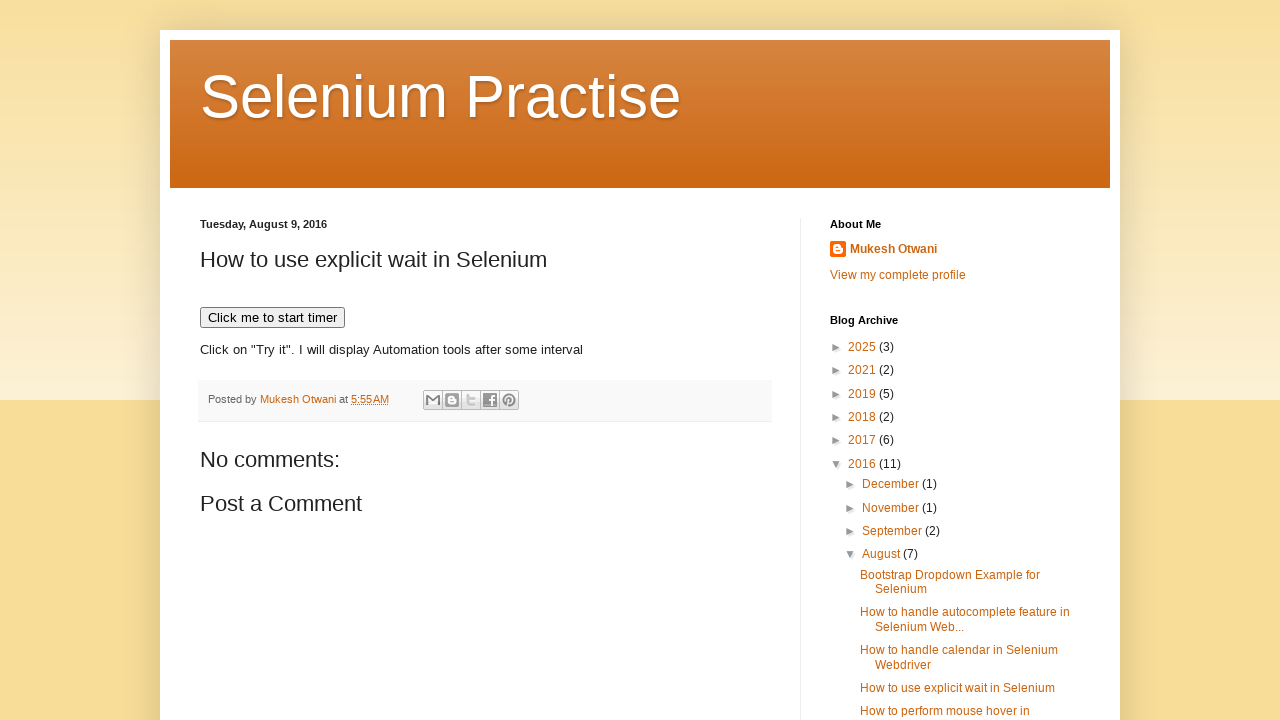

Navigated to Selenium practice page for explicit wait testing
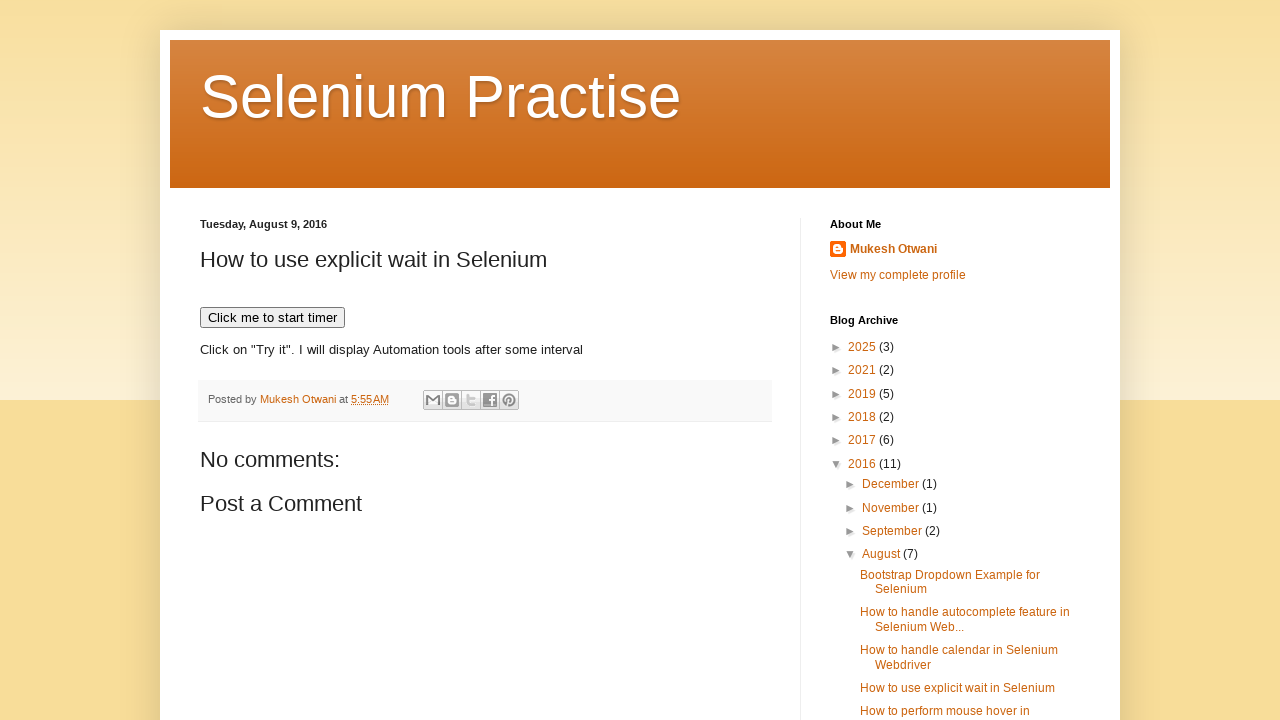

Clicked button to start timer at (272, 318) on xpath=//button[text()='Click me to start timer']
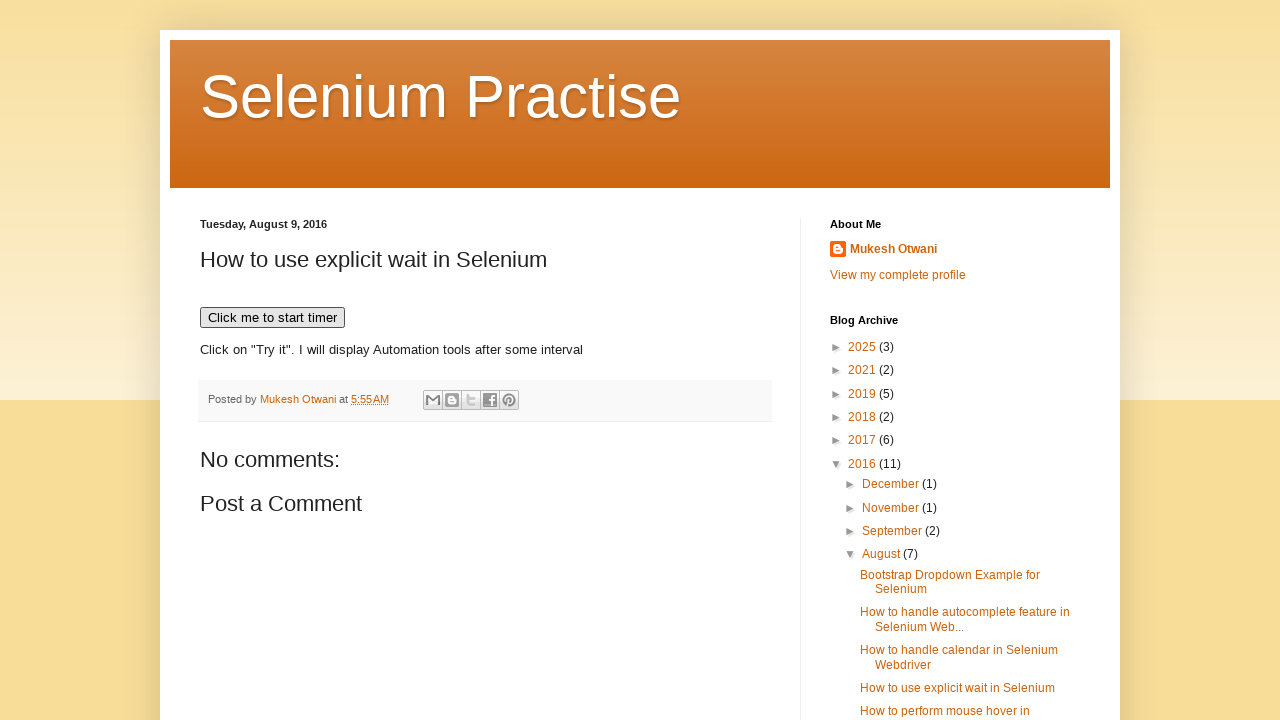

Waited for dynamically loaded WebDriver element to appear
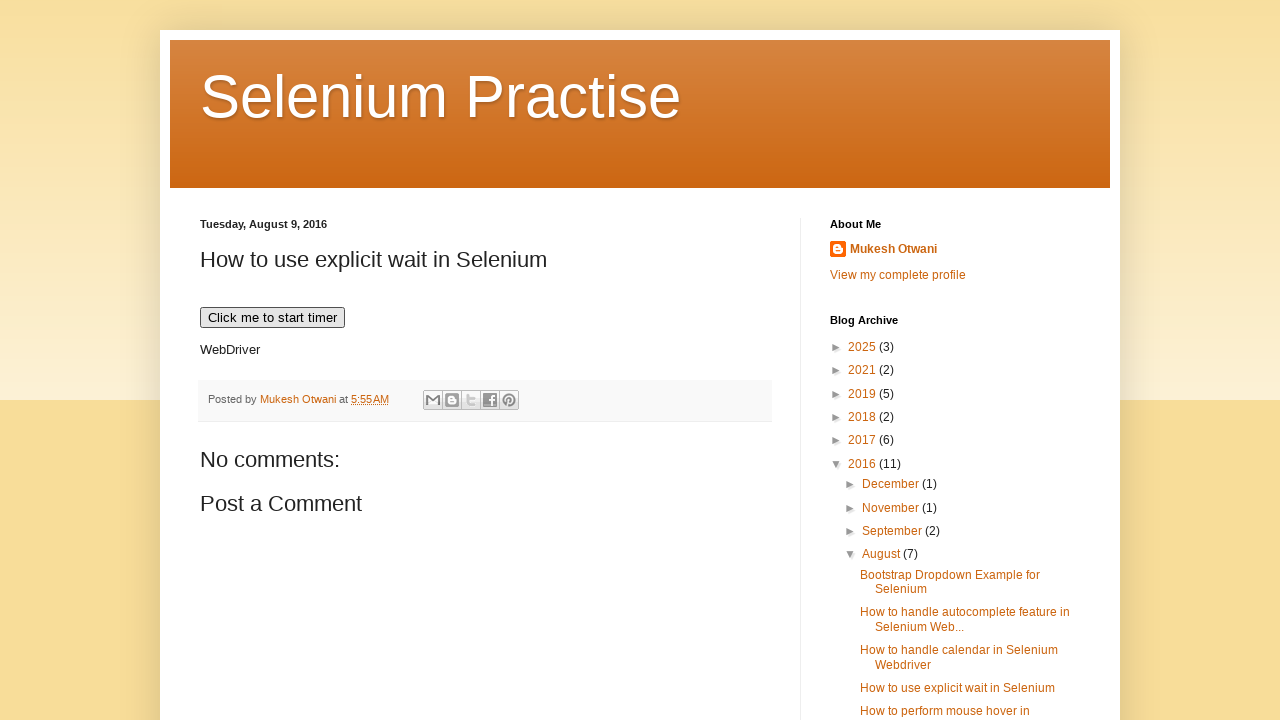

Verified that WebDriver element is visible
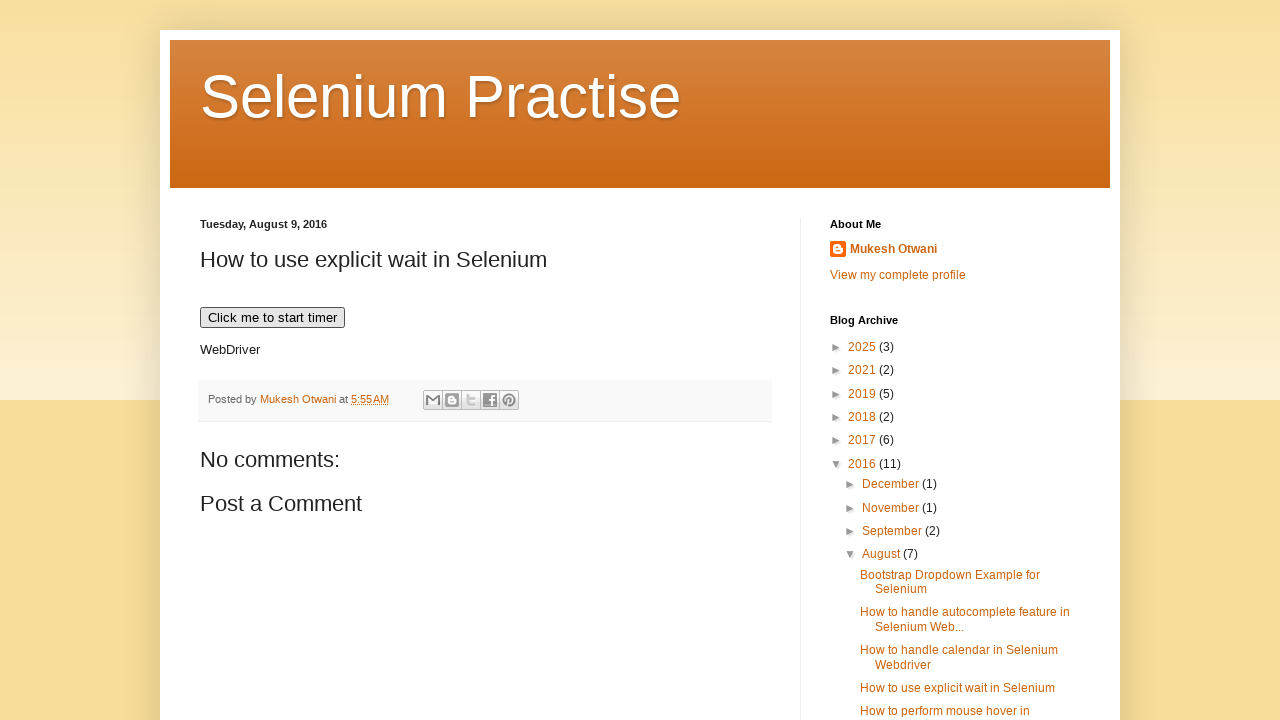

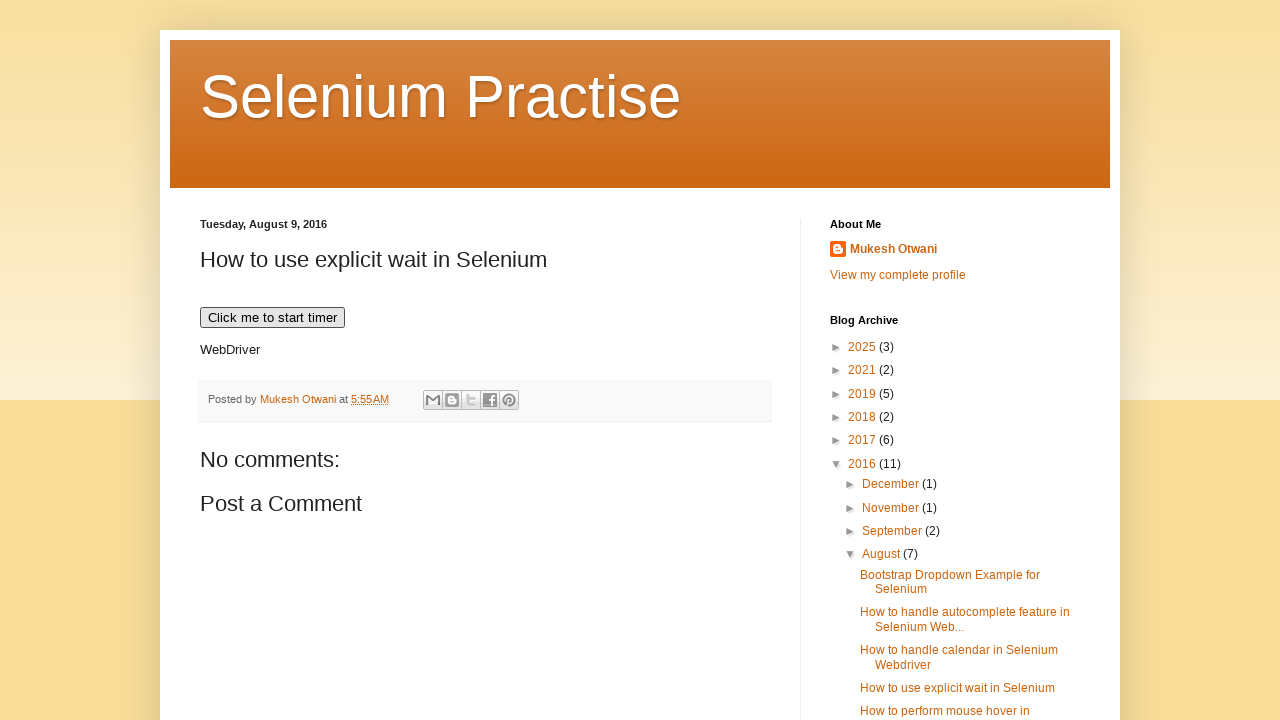